Navigates to an inputs page, clicks the Home link, and verifies the page title changes to "Practice"

Starting URL: https://practice.cydeo.com/inputs

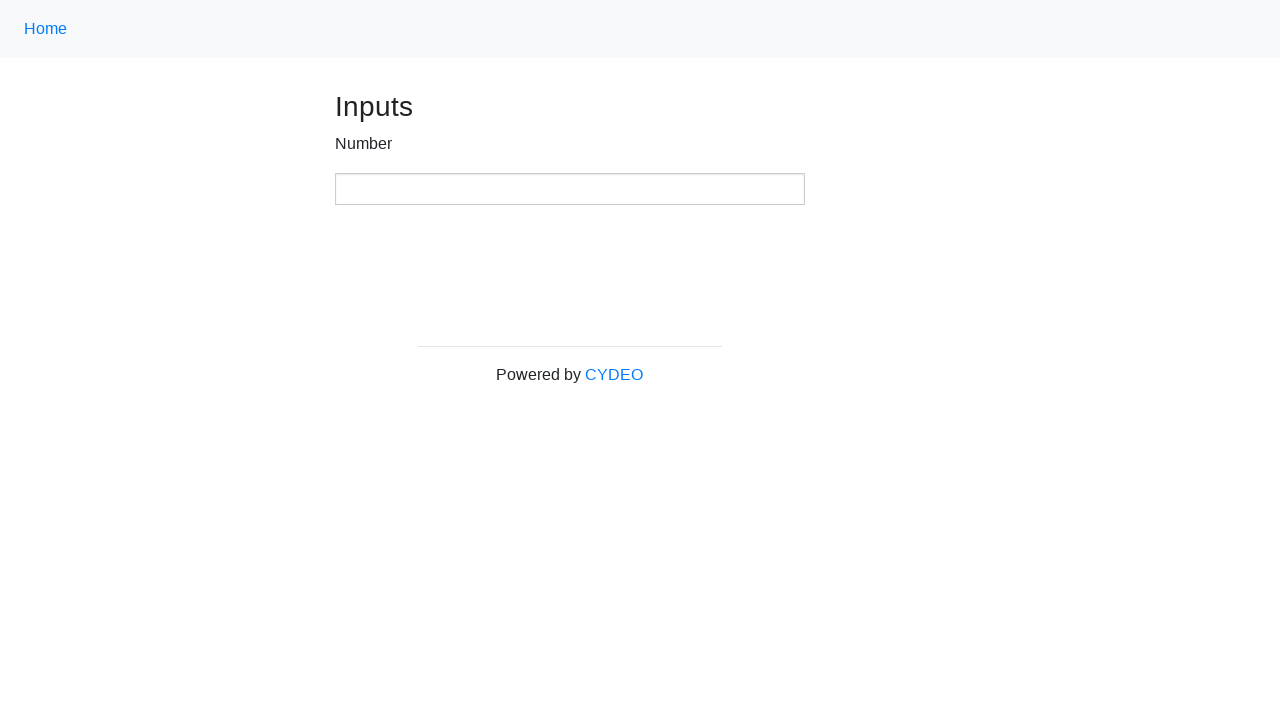

Clicked Home link using class name locator at (46, 29) on .nav-link
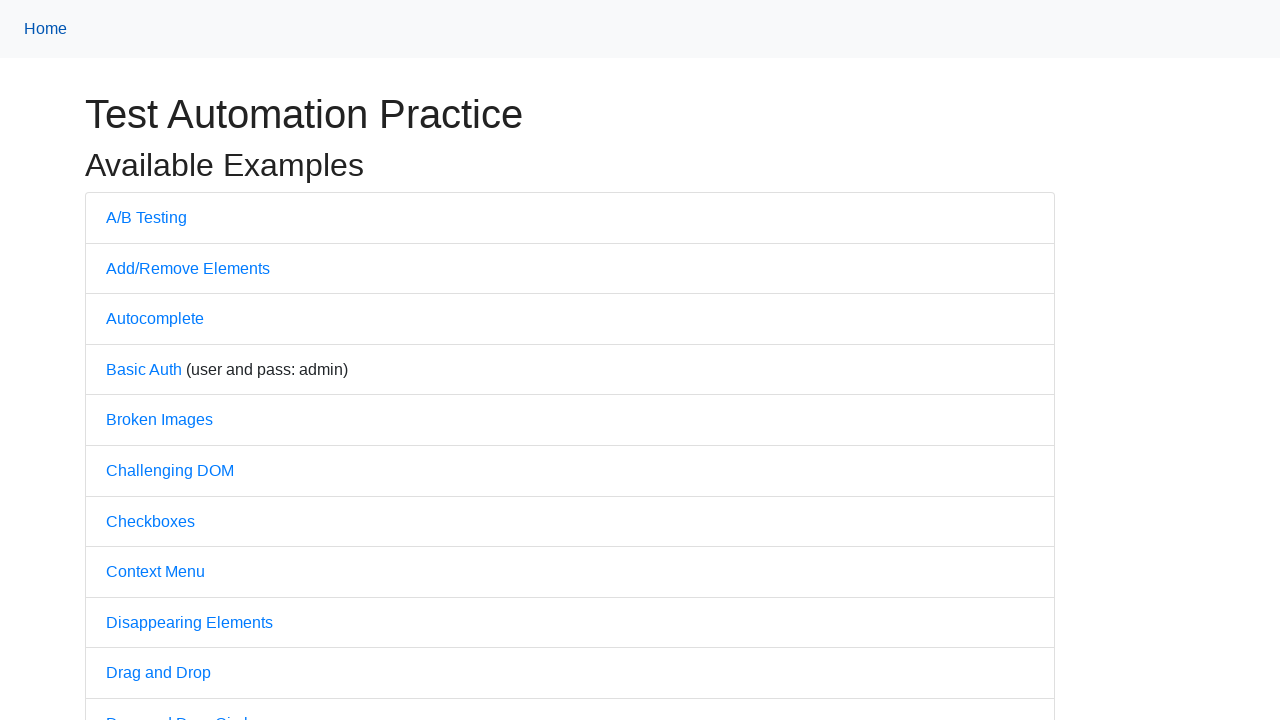

Verified page title is 'Practice'
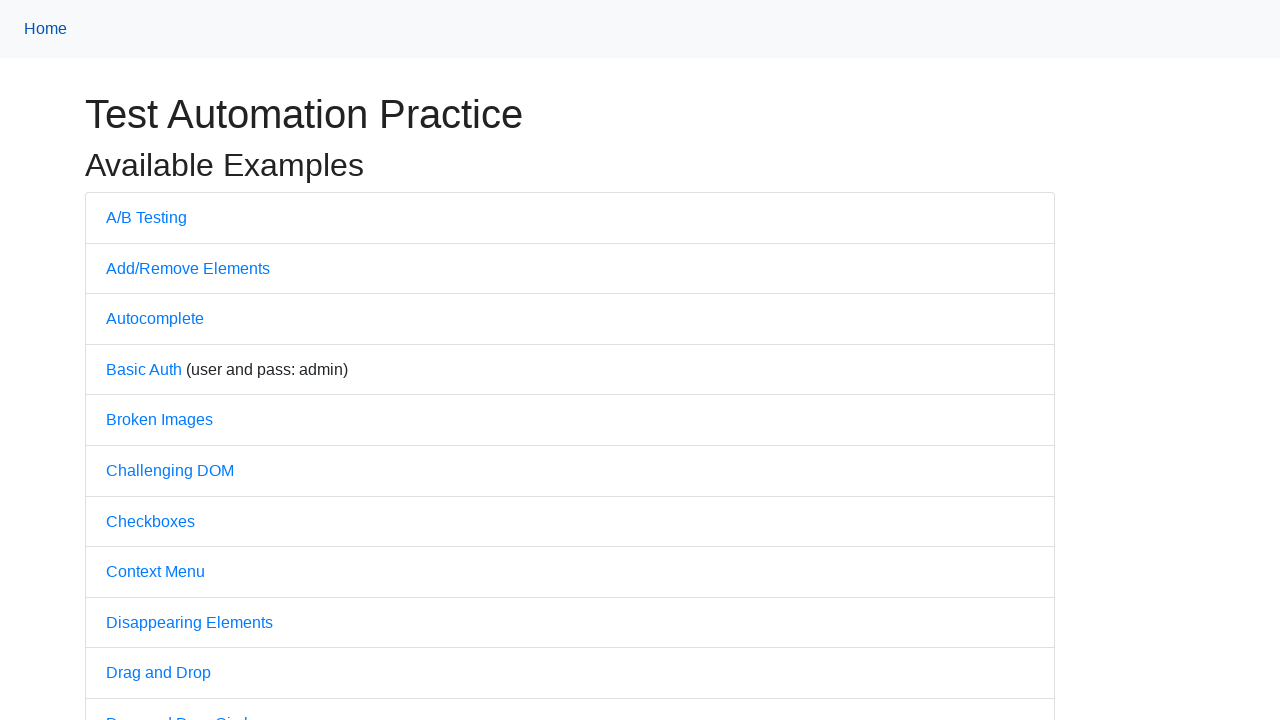

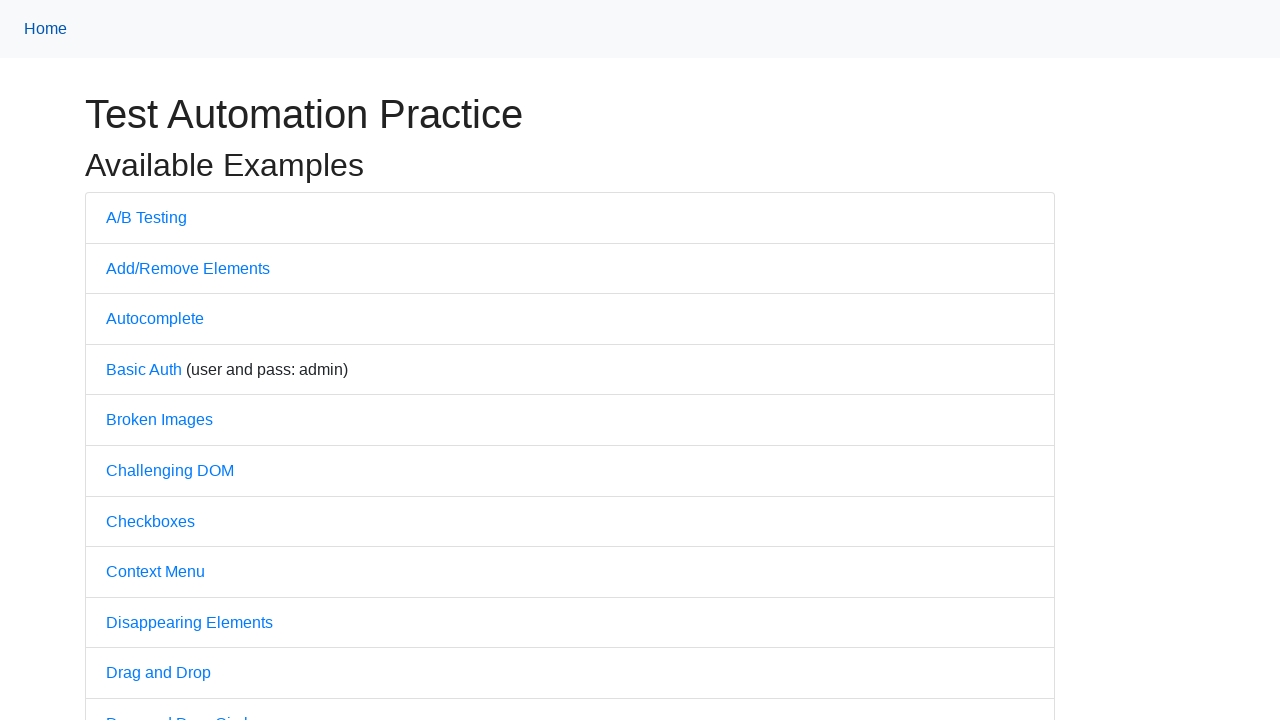